Tests dropdown functionality by selecting the second option (value="2") from the dropdown list.

Starting URL: http://the-internet.herokuapp.com/dropdown

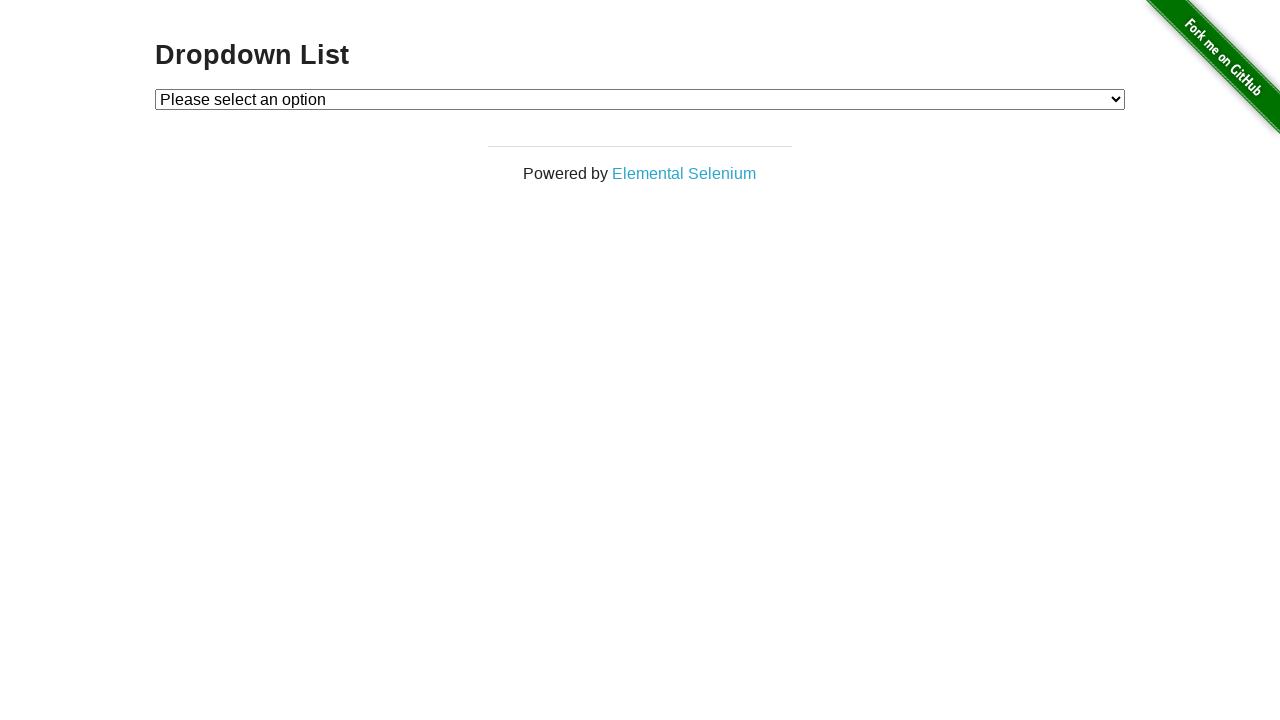

Navigated to dropdown page at http://the-internet.herokuapp.com/dropdown
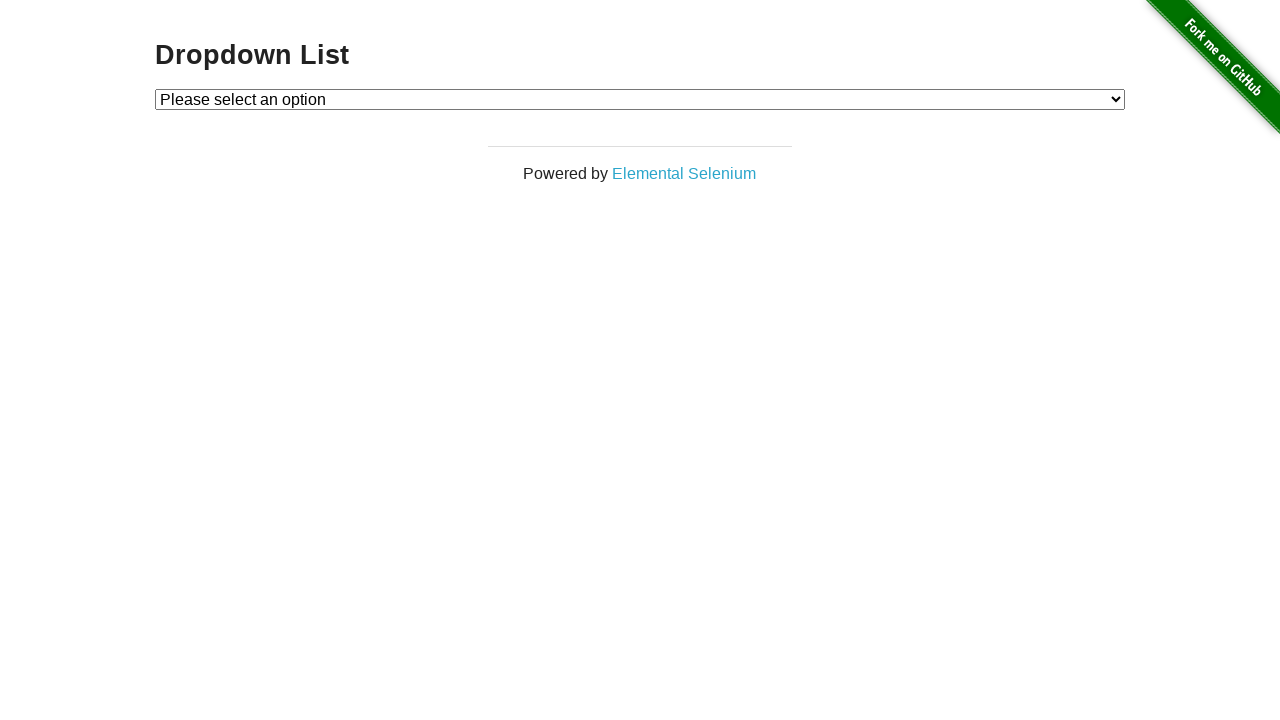

Selected the second option (value='2') from the dropdown list on #dropdown
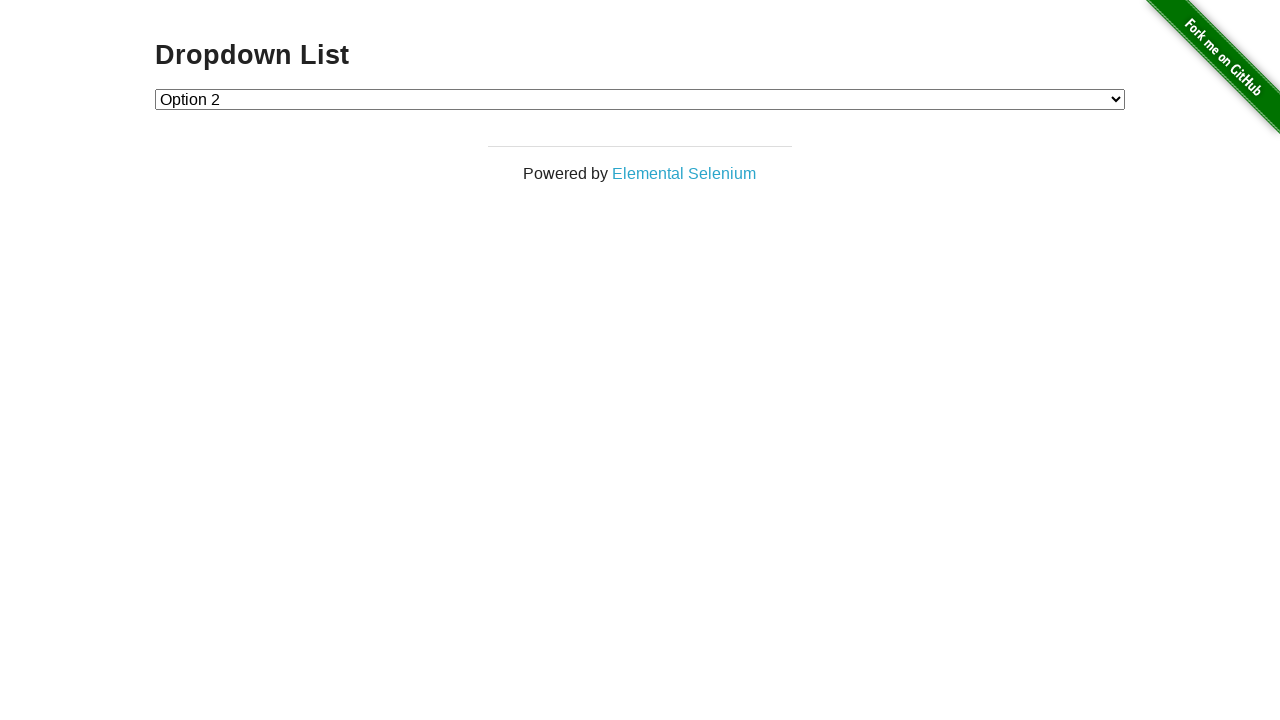

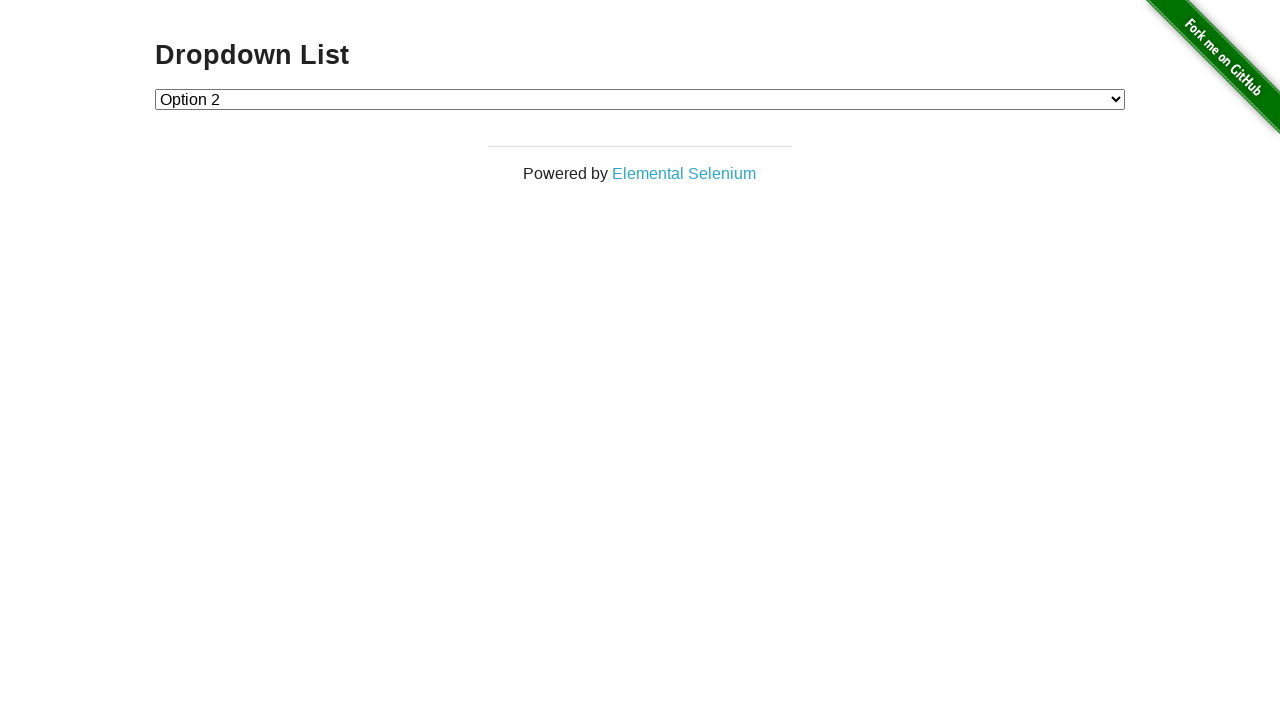